Tests the add function by entering integer and float numbers and verifying the sum is calculated correctly

Starting URL: https://testsheepnz.github.io/BasicCalculator.html

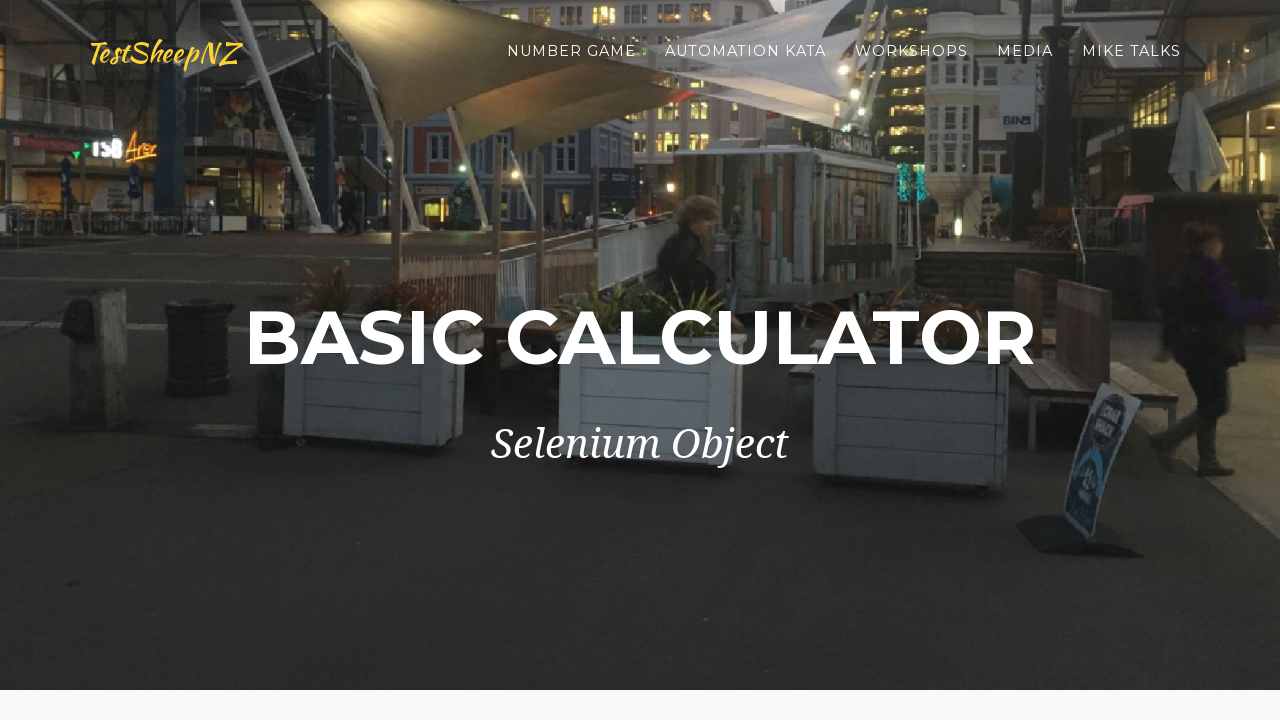

Scrolled to bottom of page
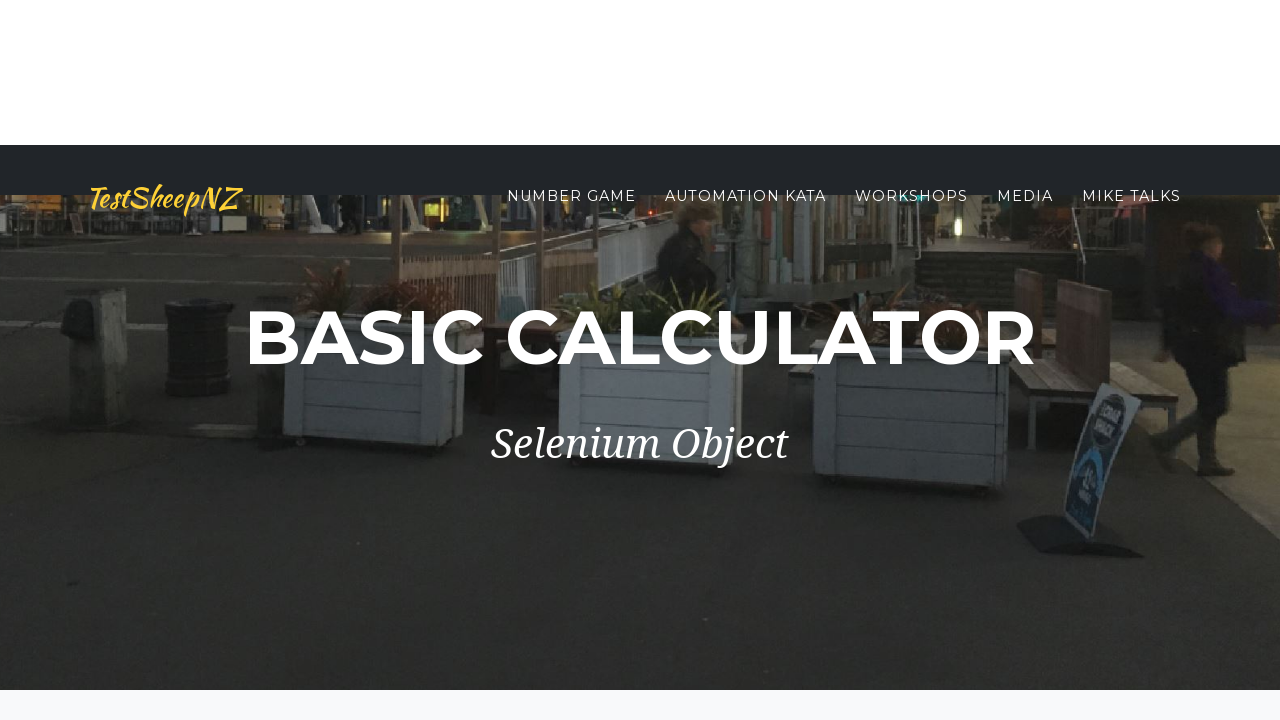

Selected Build 2 from dropdown on #selectBuild
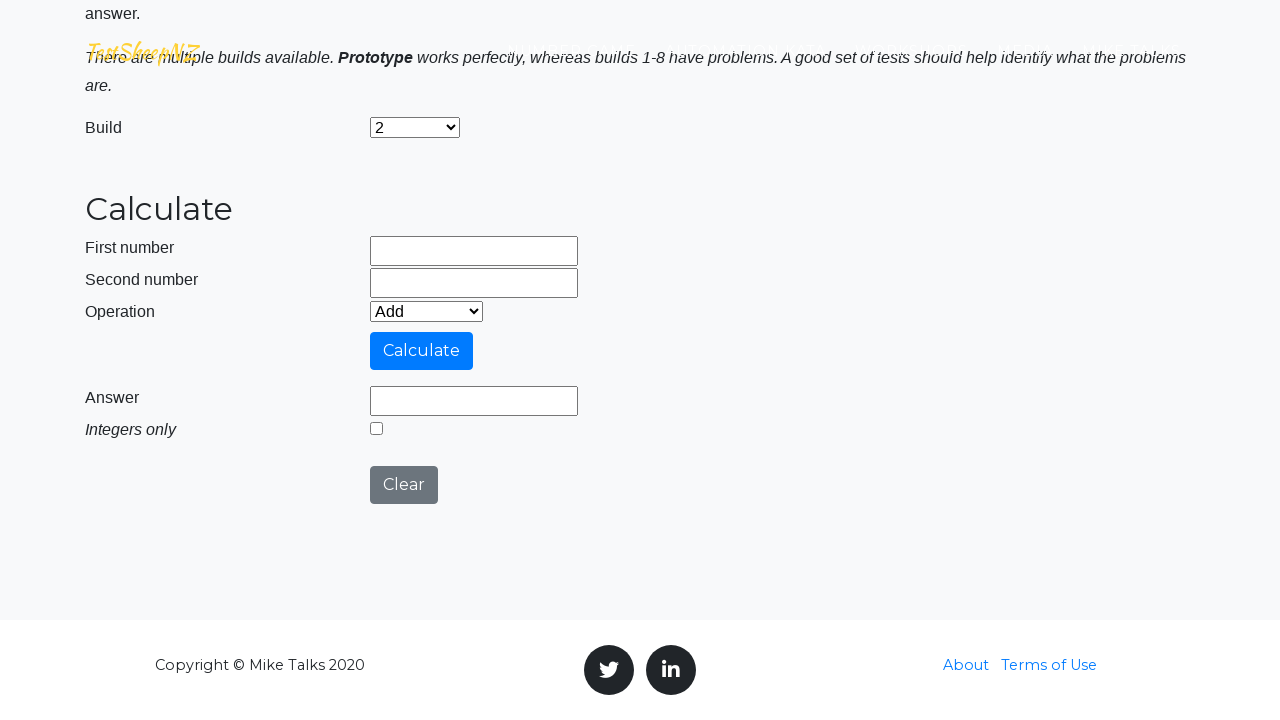

Entered integer number 65 in first number field on input[name='number1']
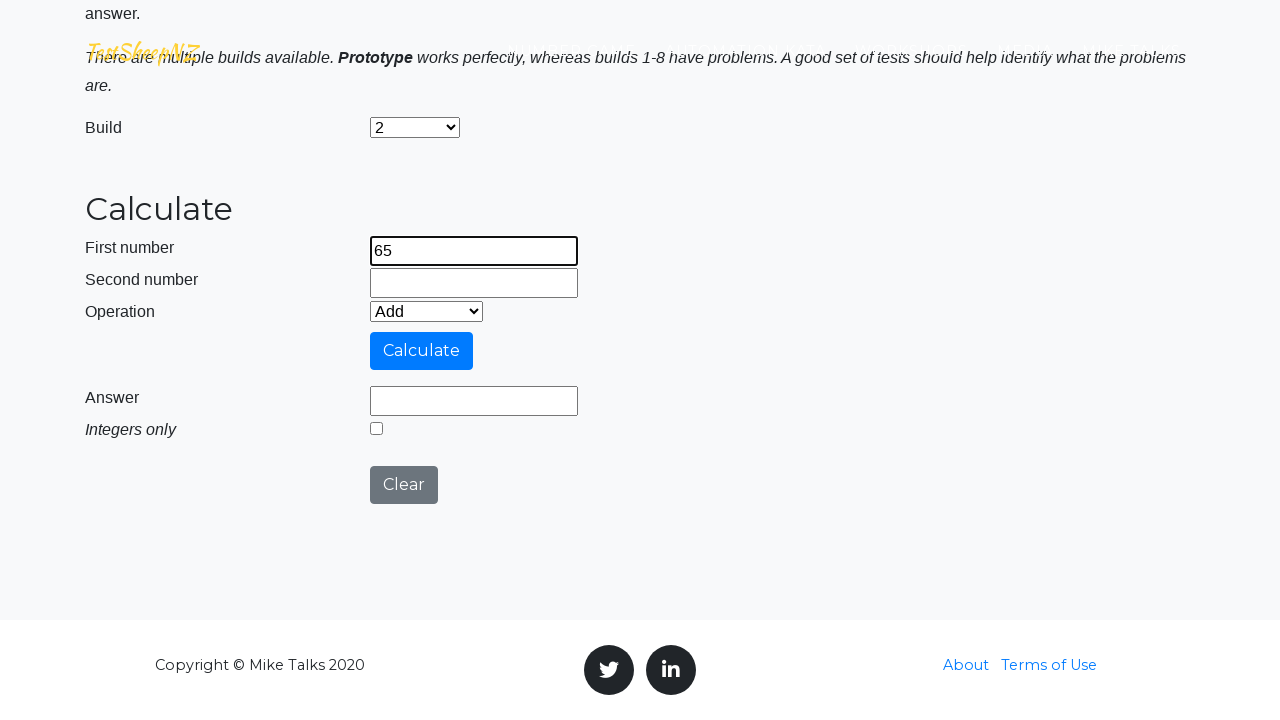

Entered float number 67.86 in second number field on input[name='number2']
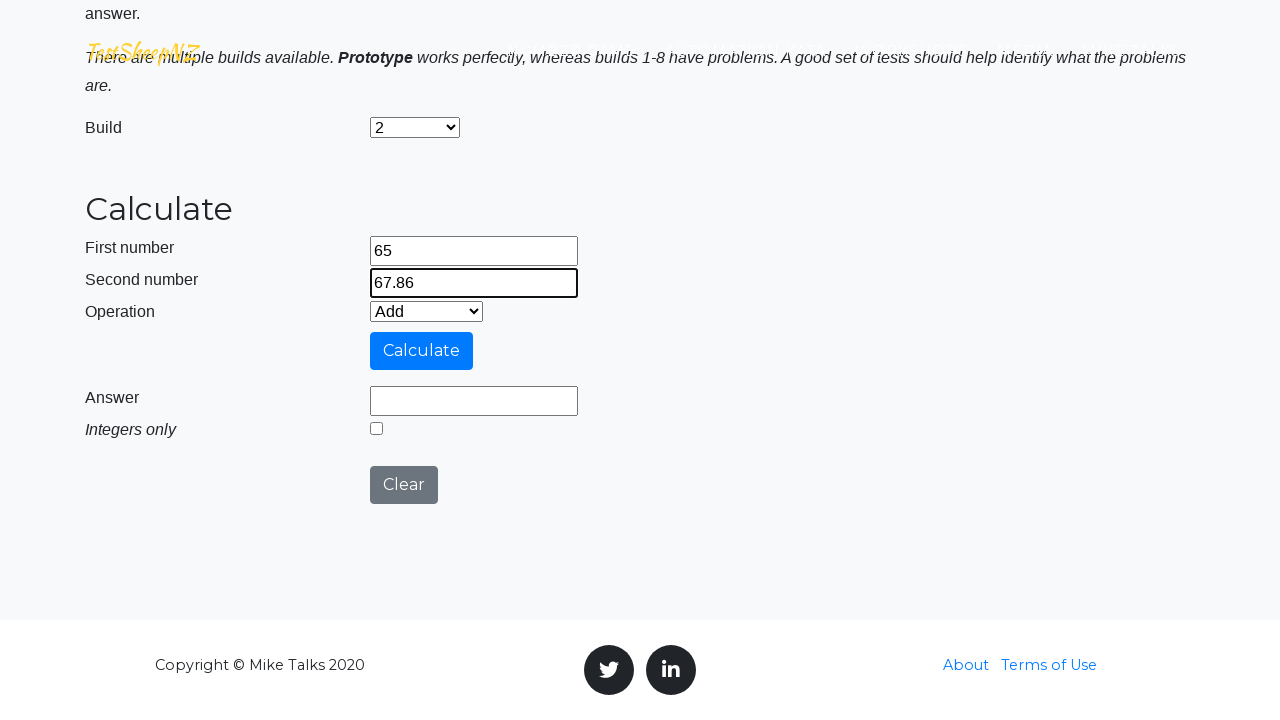

Clicked calculate button at (422, 351) on #calculateButton
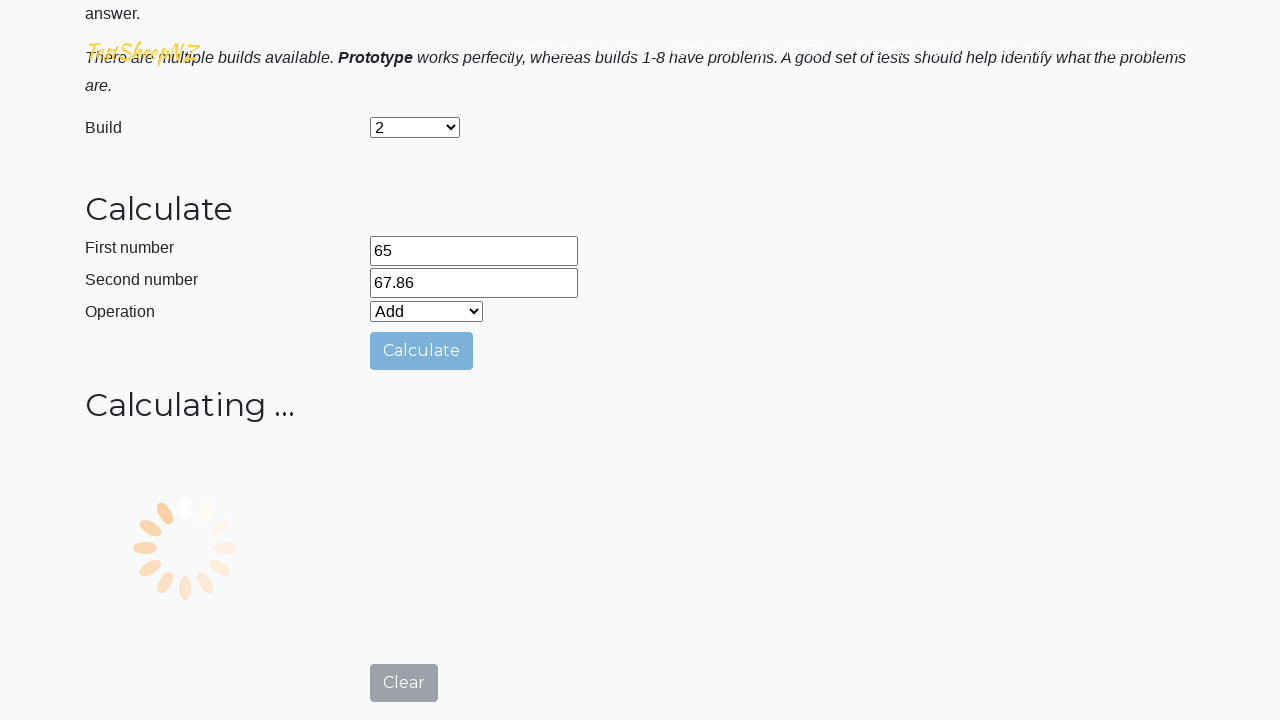

Result field loaded, sum calculation complete
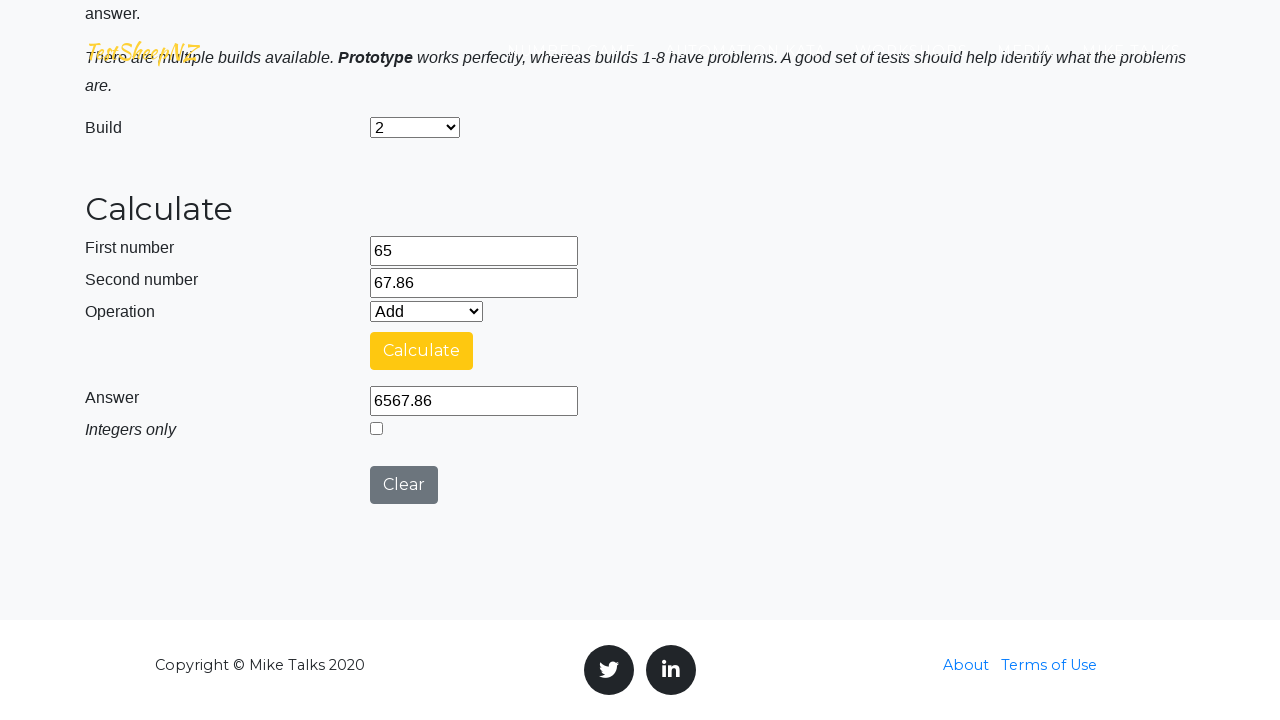

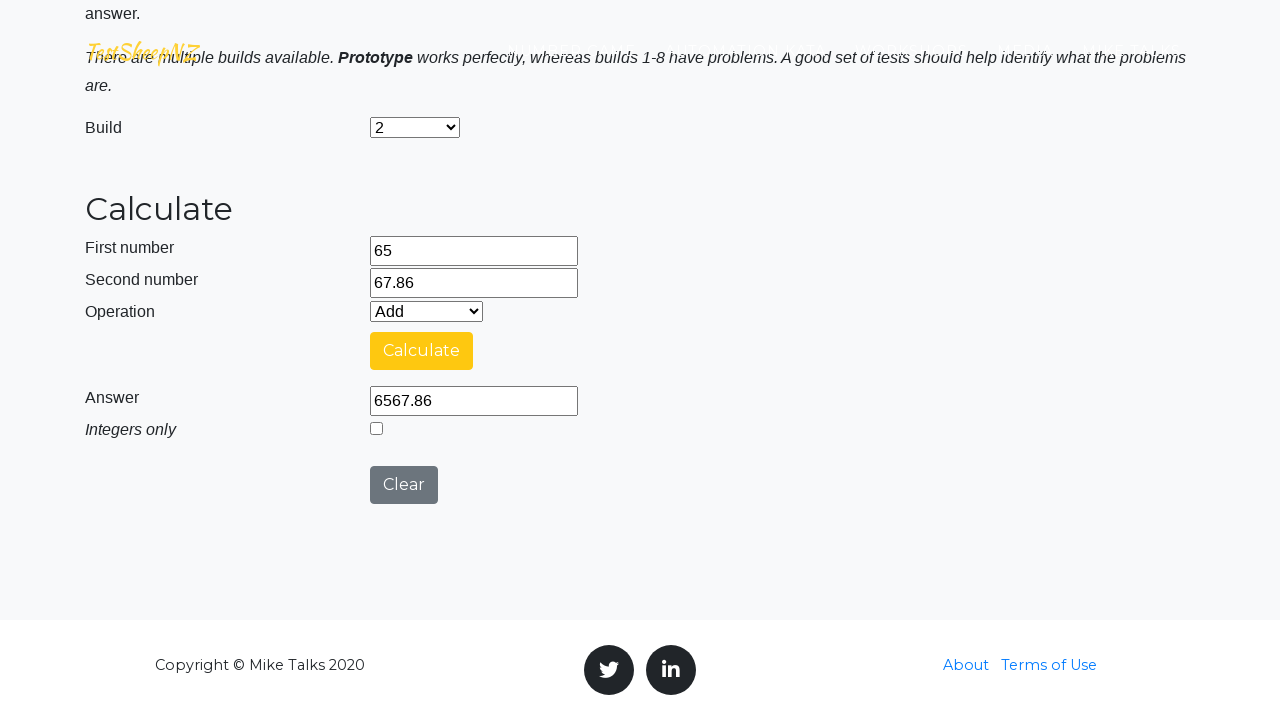